Navigates to the Khon Kaen University website to verify the page loads successfully

Starting URL: https://www.kku.ac.th

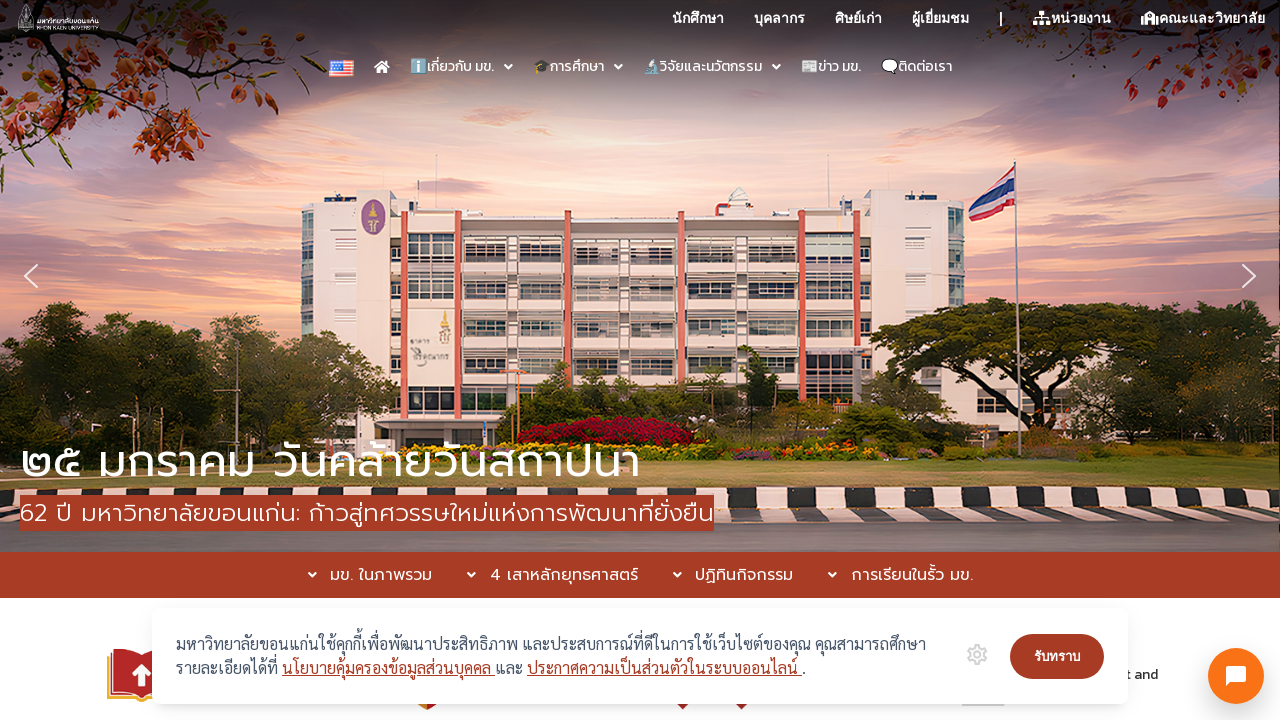

Waited for page to reach network idle state
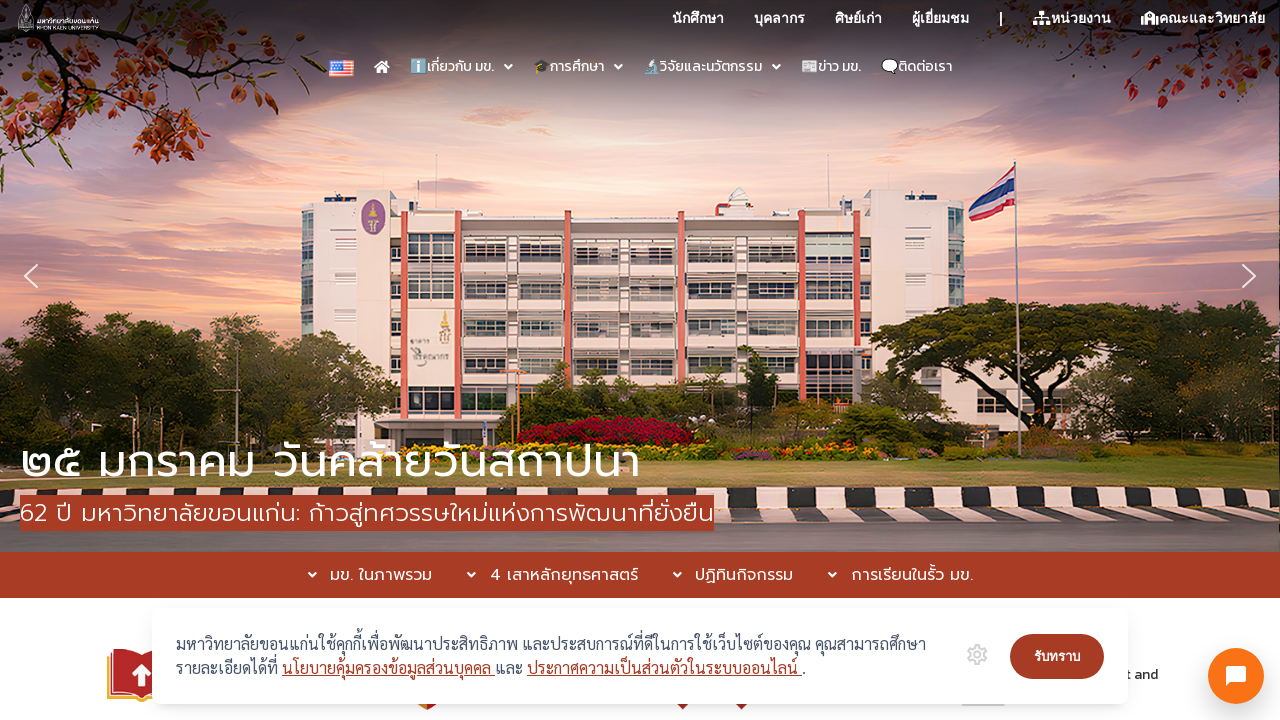

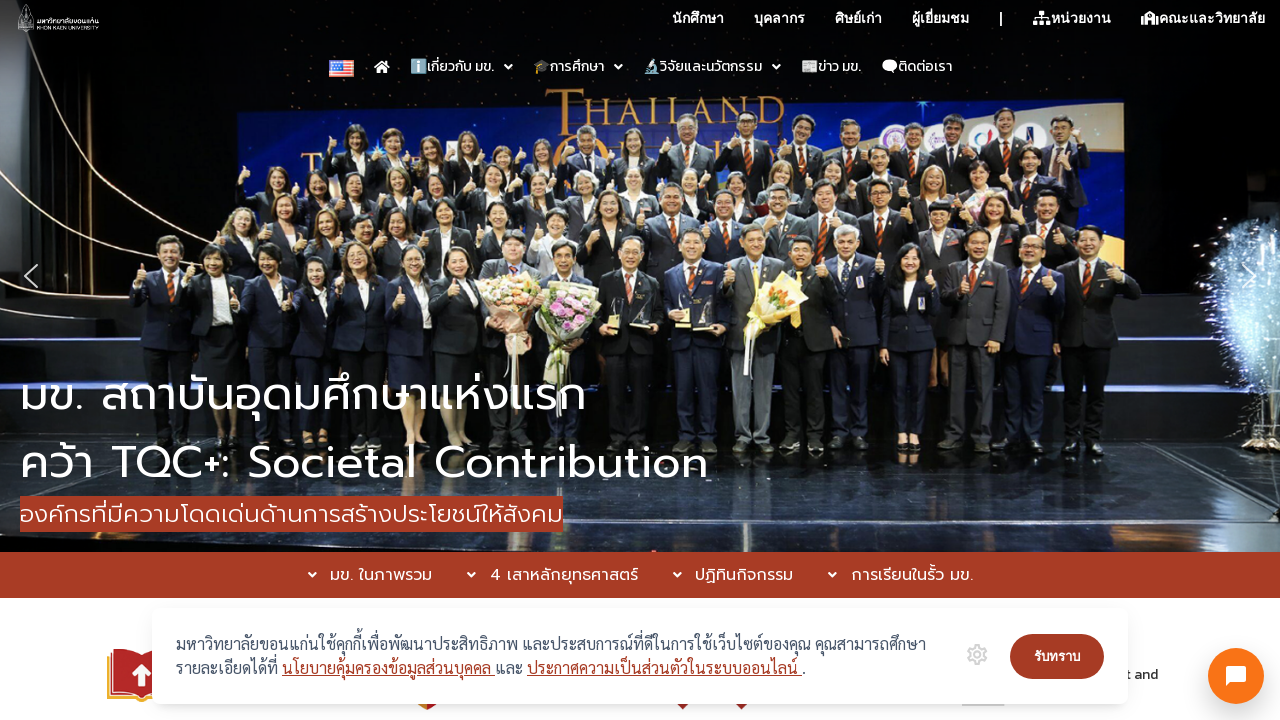